Tests alert handling by entering name in text field, triggering alerts, and accepting/dismissing them

Starting URL: https://rahulshettyacademy.com/AutomationPractice/

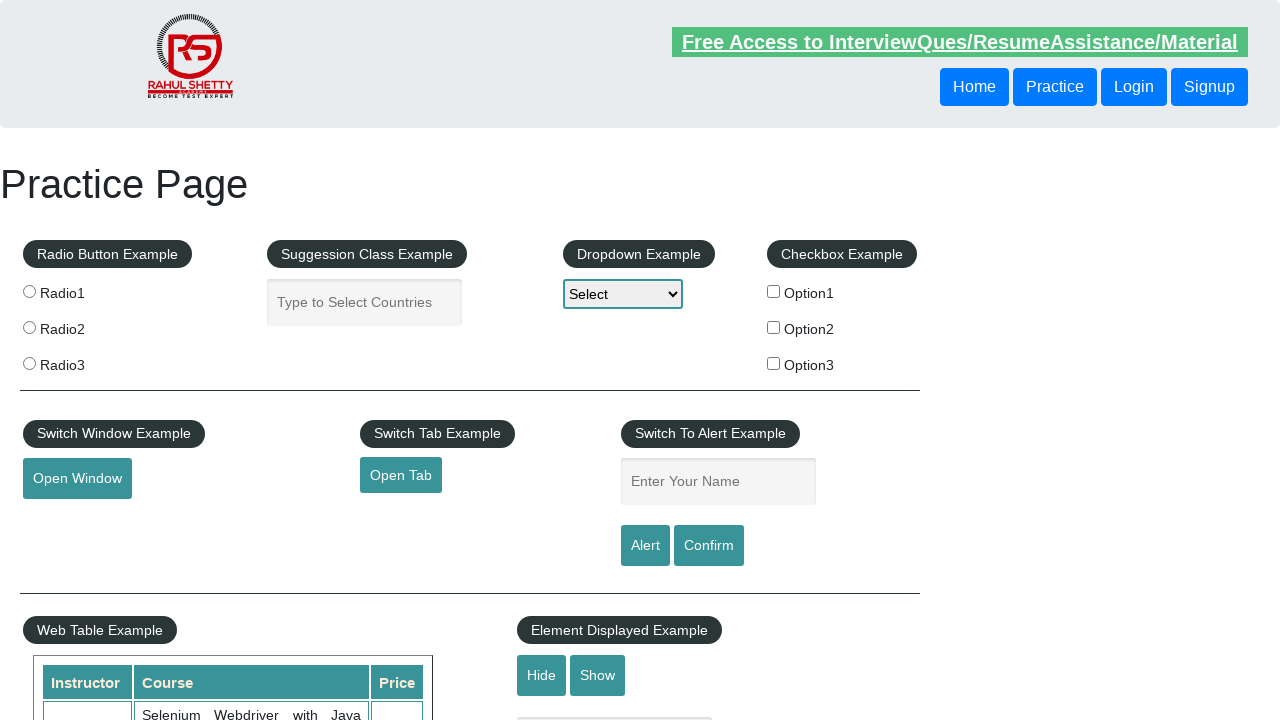

Filled name field with 'Yogesh' on #name
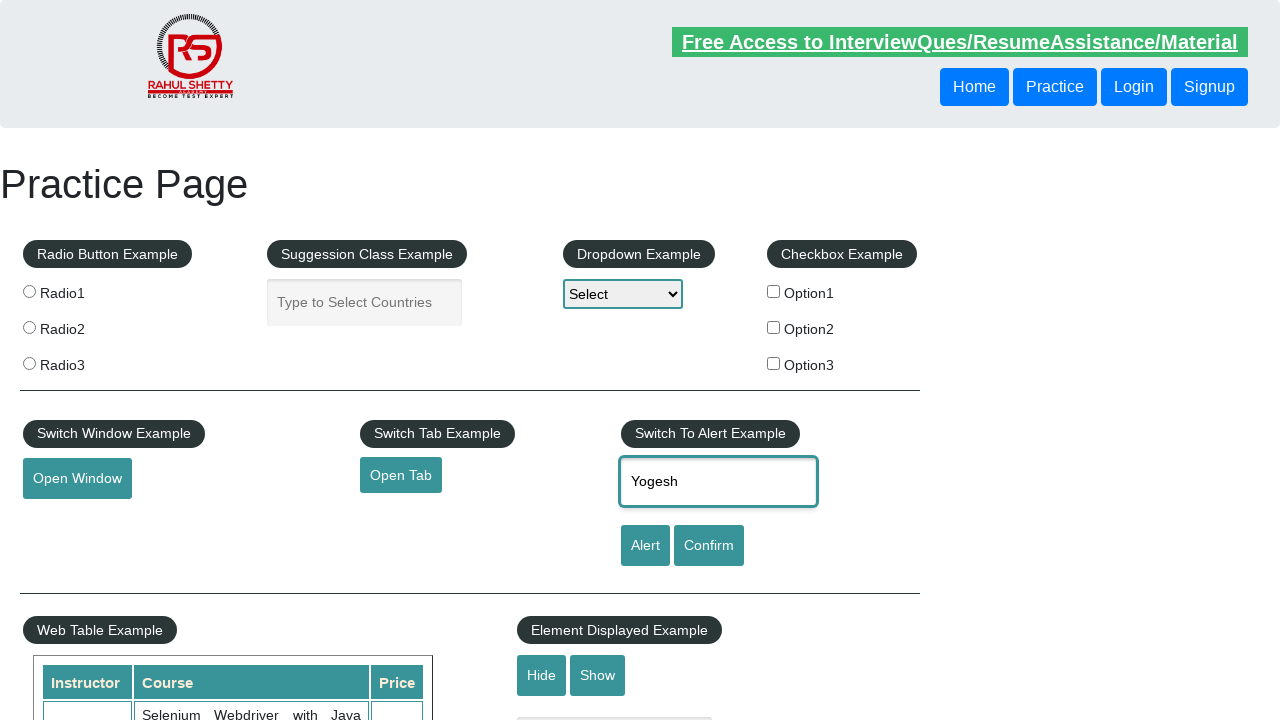

Clicked alert button at (645, 546) on #alertbtn
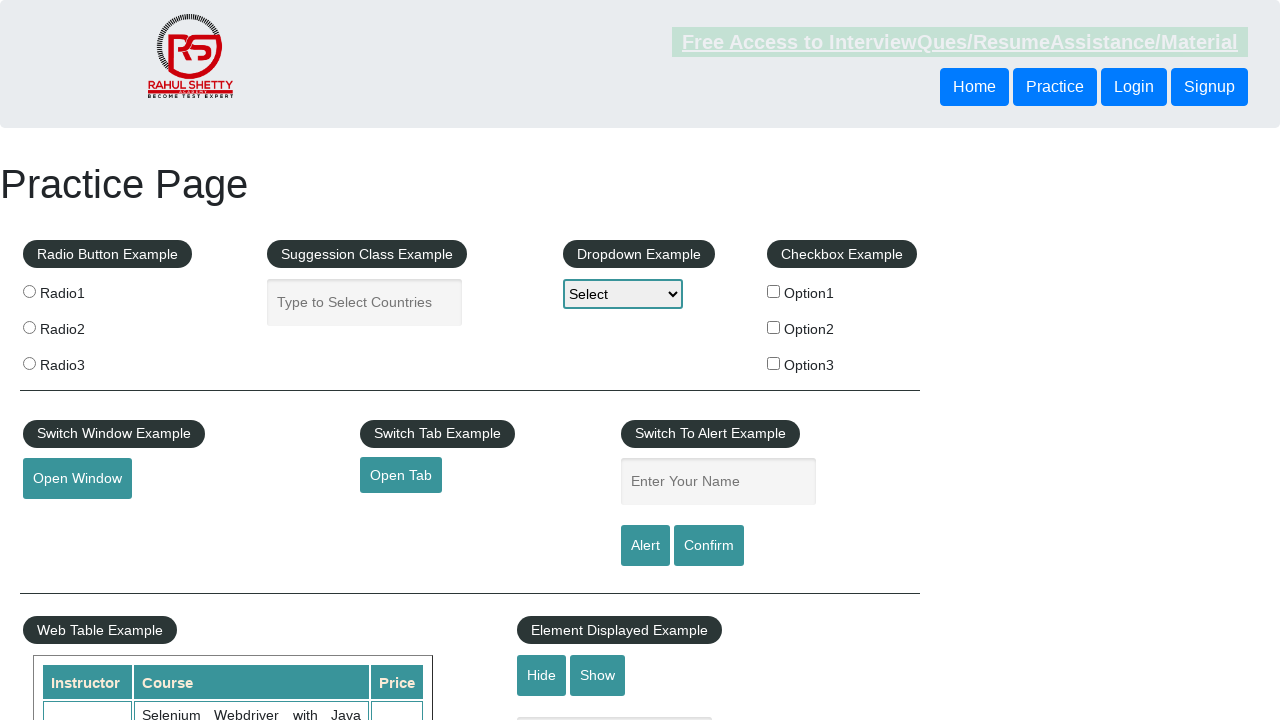

Set up handler to accept alert dialog
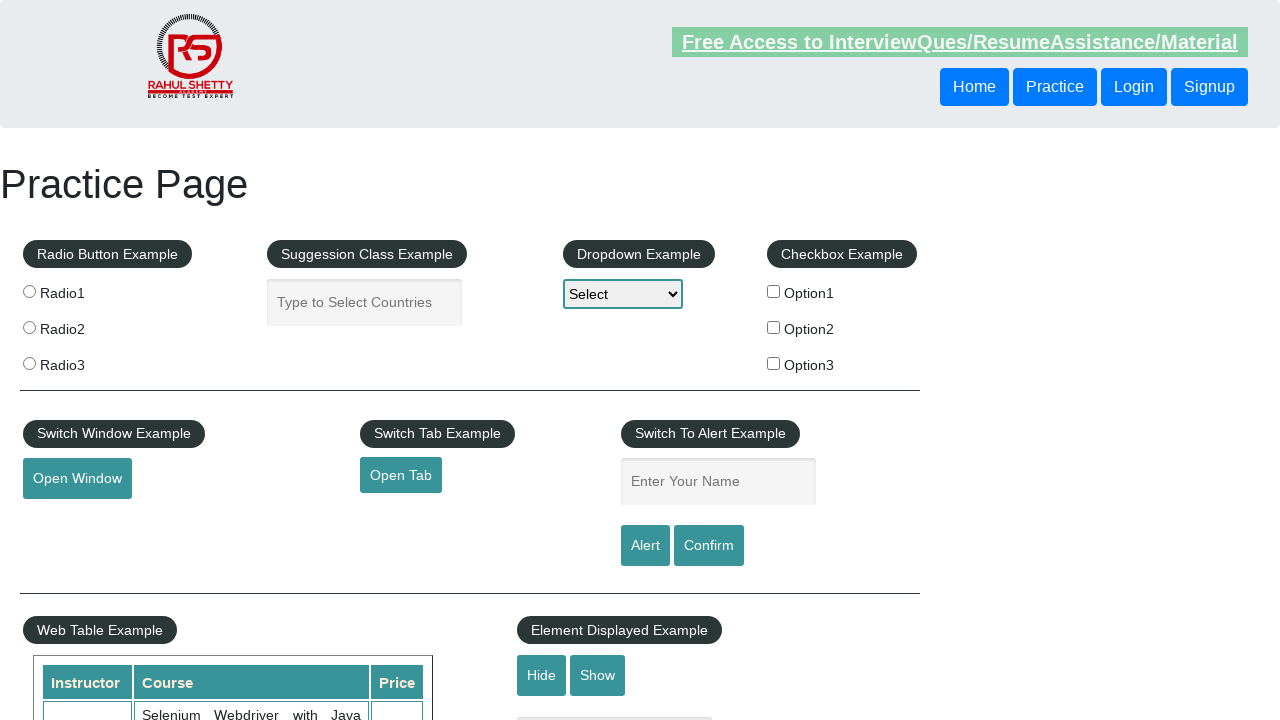

Filled name field with 'YOGESHMANE' on #name
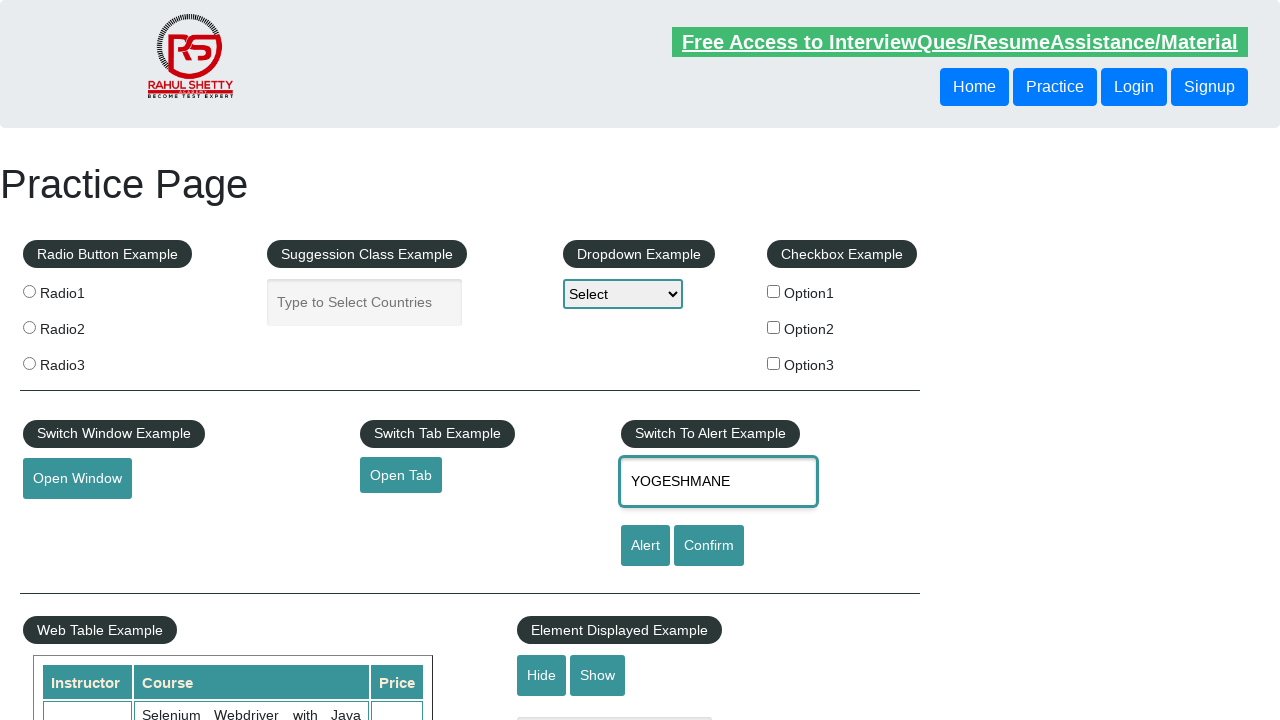

Clicked confirm button at (709, 546) on #confirmbtn
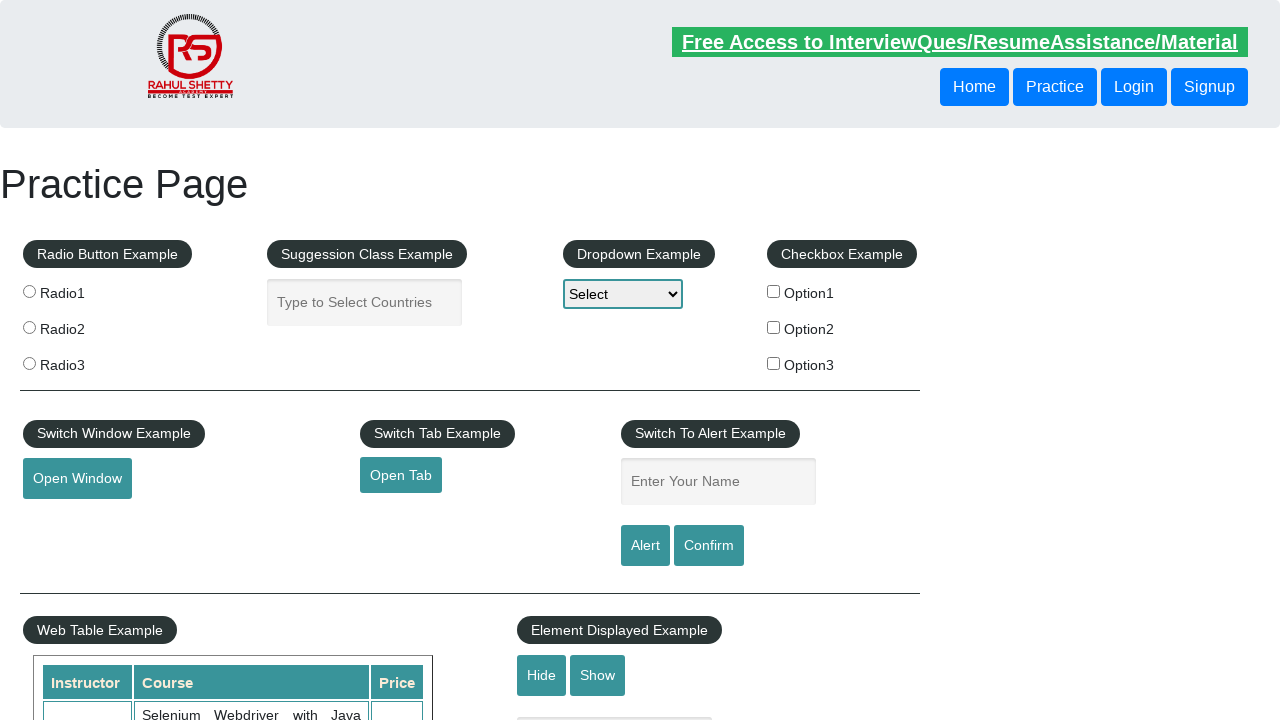

Set up handler to dismiss confirm dialog
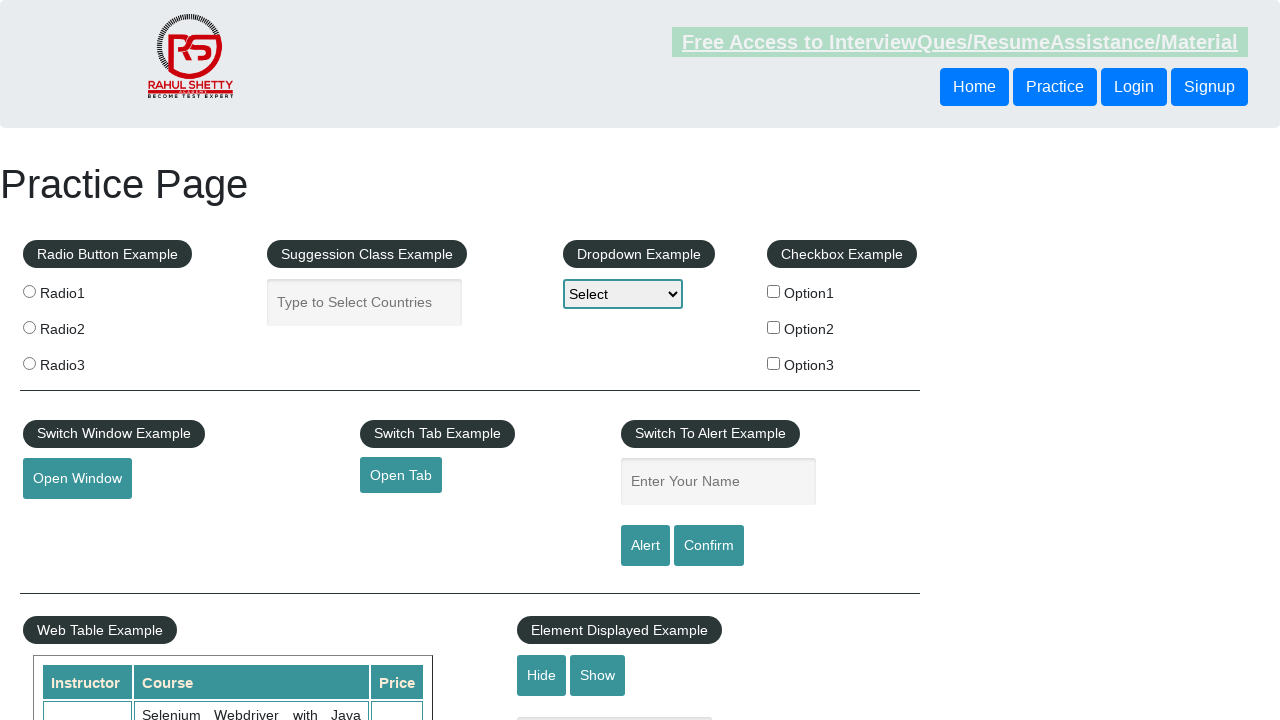

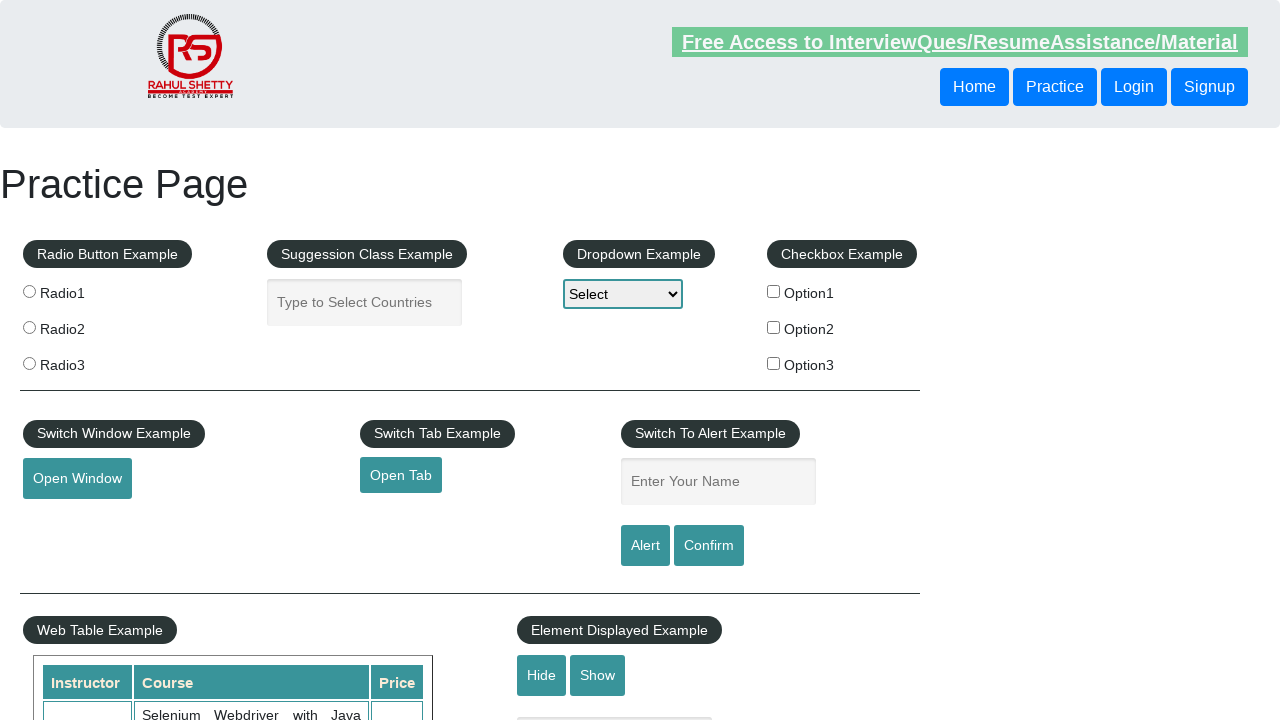